Tests JavaScript confirmation alert by clicking the confirm button, accepting it, and verifying the result message

Starting URL: http://practice.cydeo.com/javascript_alerts

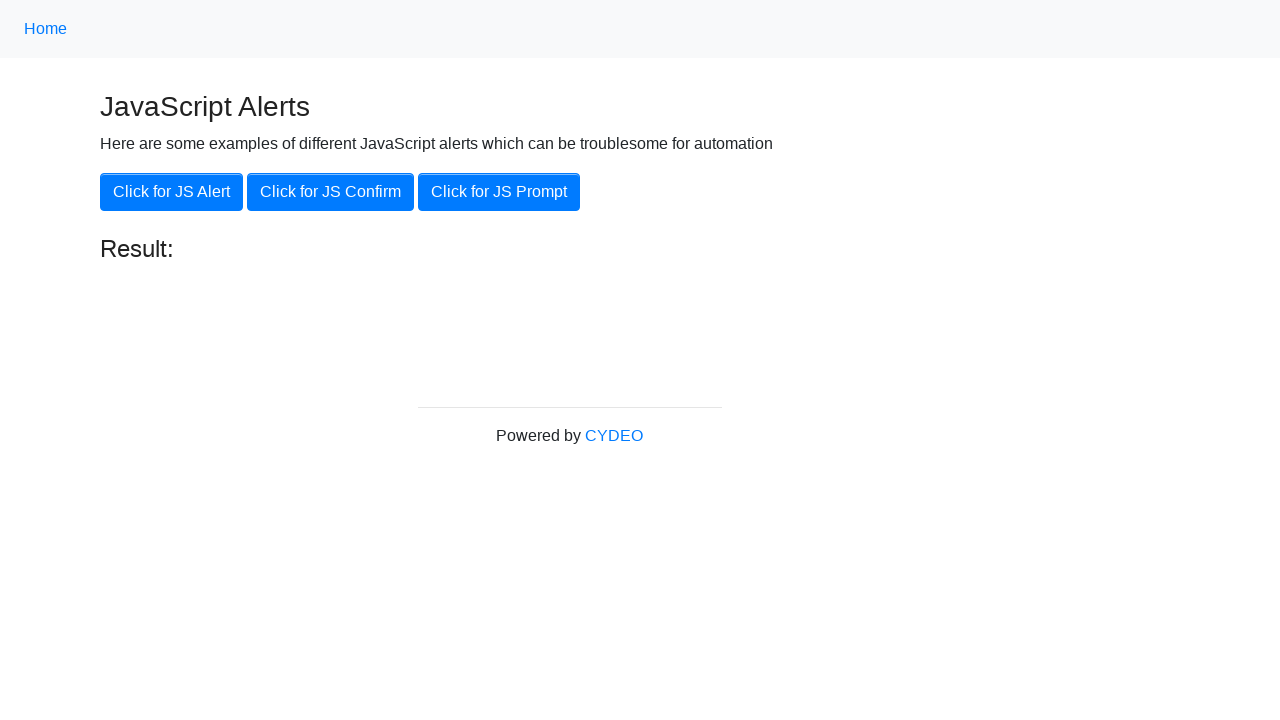

Clicked 'Click for JS Confirm' button at (330, 192) on xpath=//button[.='Click for JS Confirm']
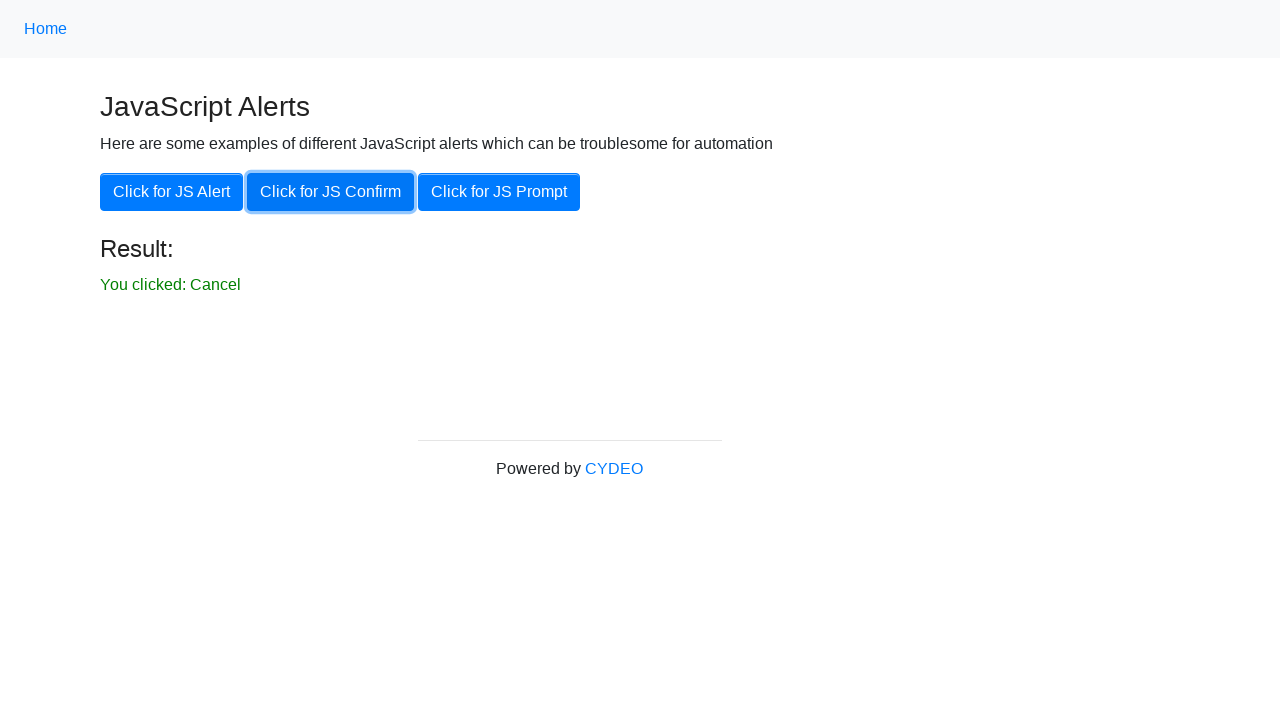

Set up dialog handler to accept confirmation alerts
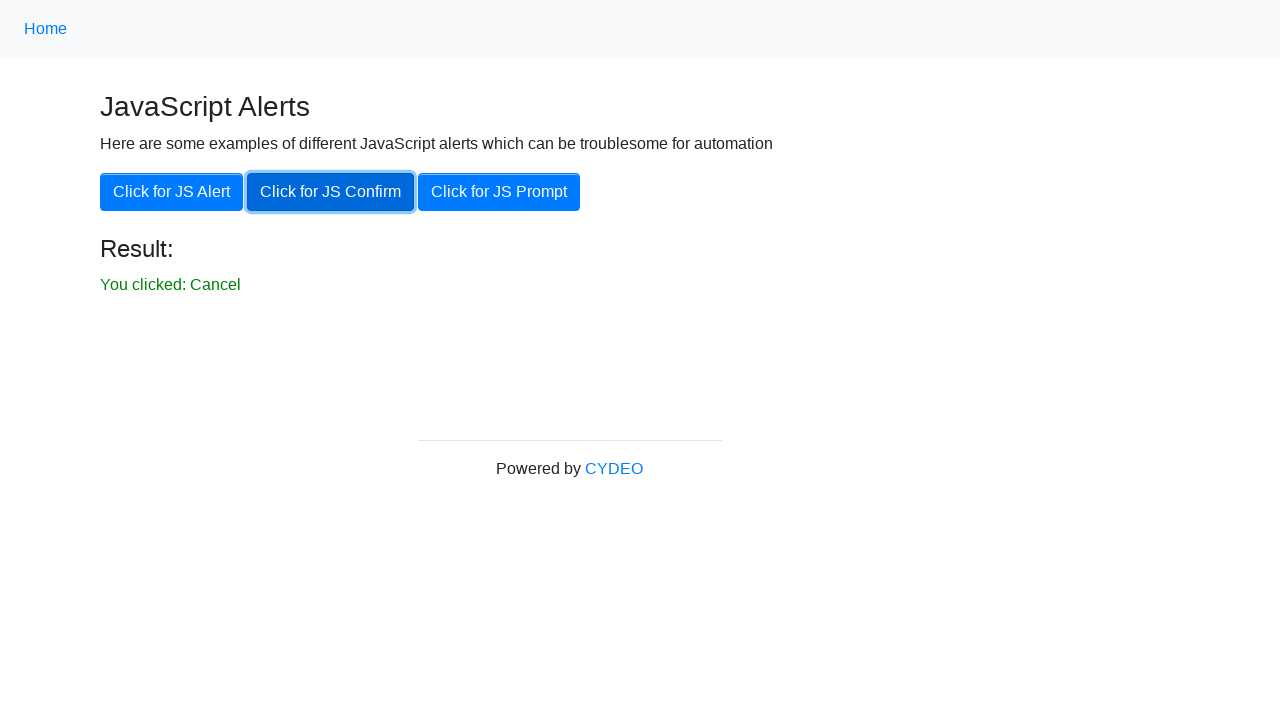

Clicked 'Click for JS Confirm' button again to trigger and accept the confirmation alert at (330, 192) on xpath=//button[.='Click for JS Confirm']
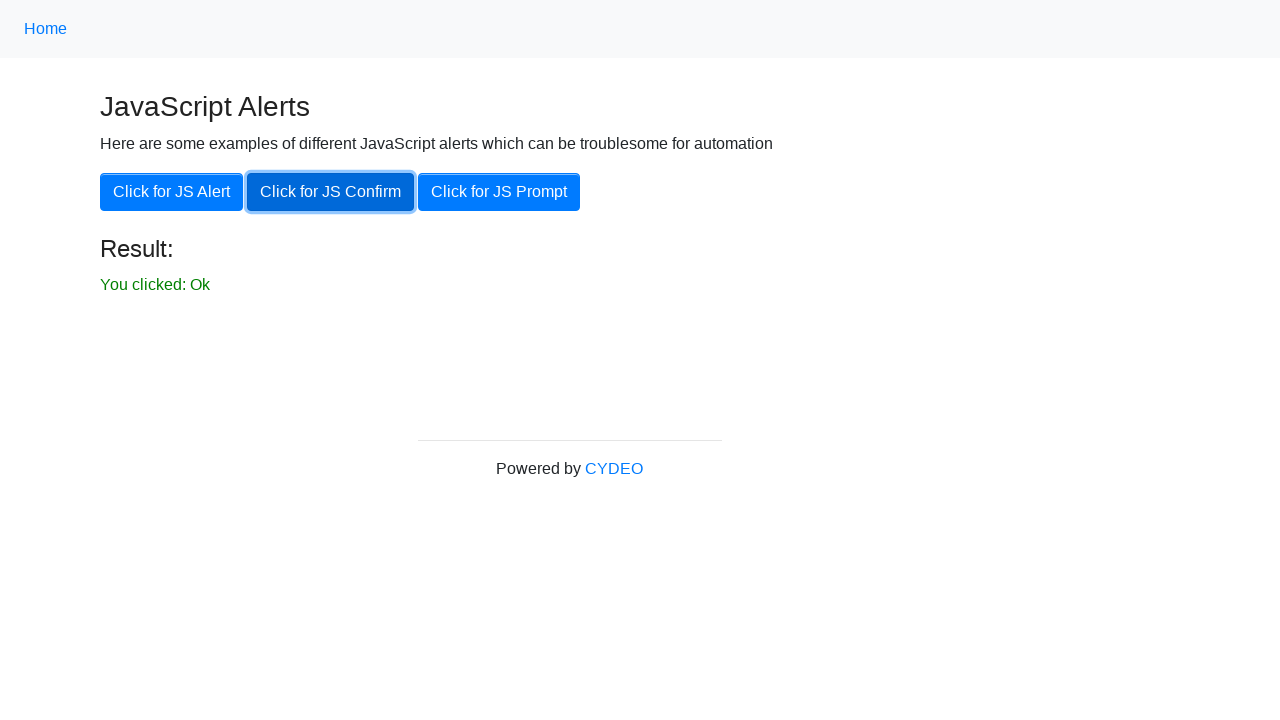

Waited for result message to appear
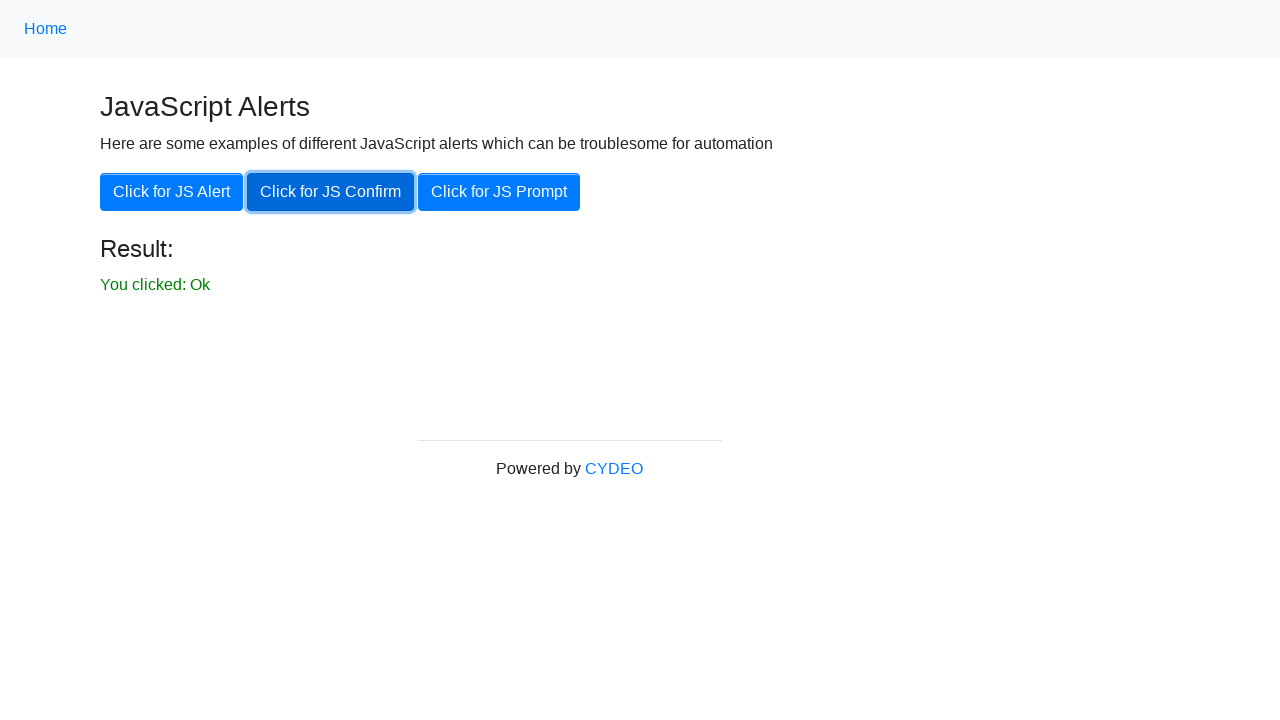

Retrieved result text content
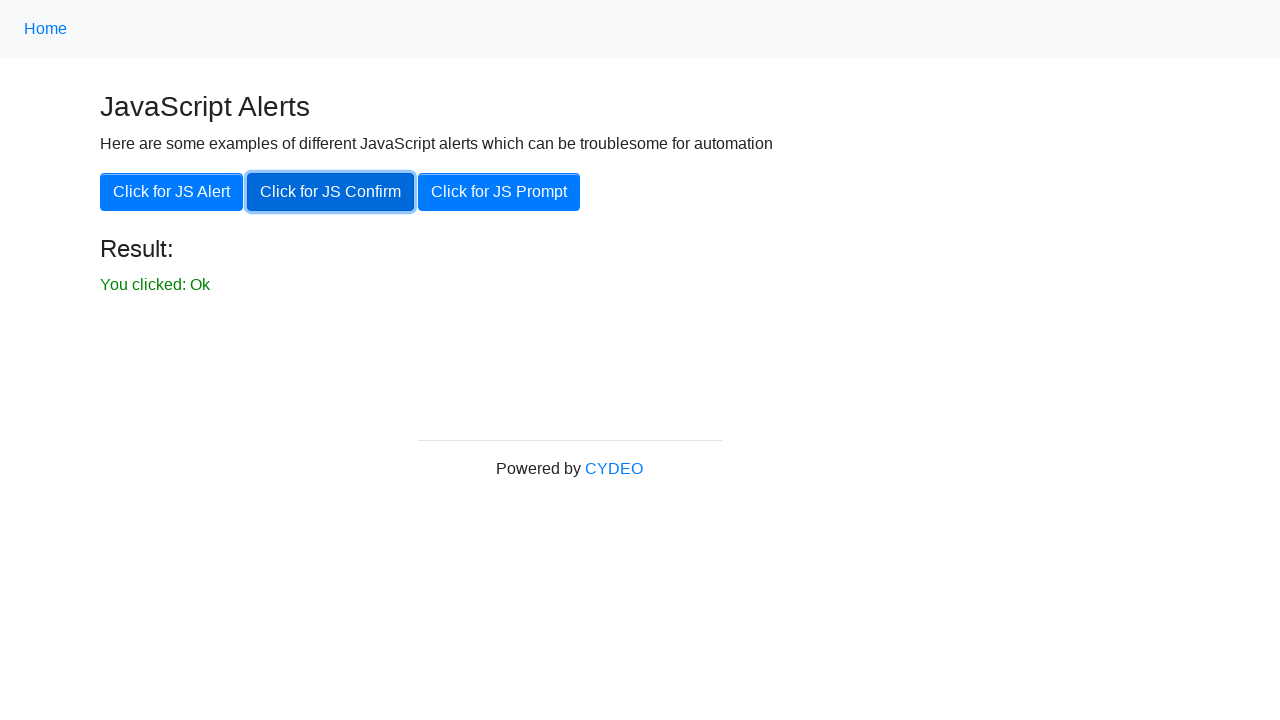

Verified result text is 'You clicked: Ok'
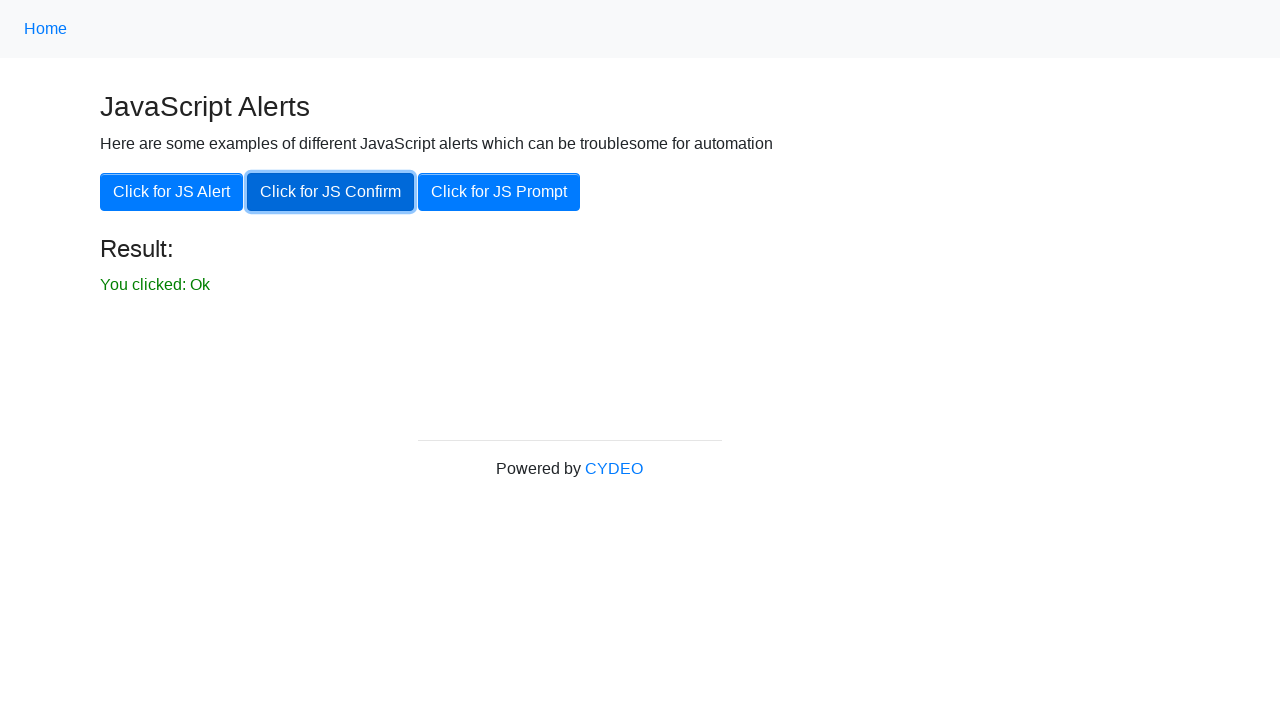

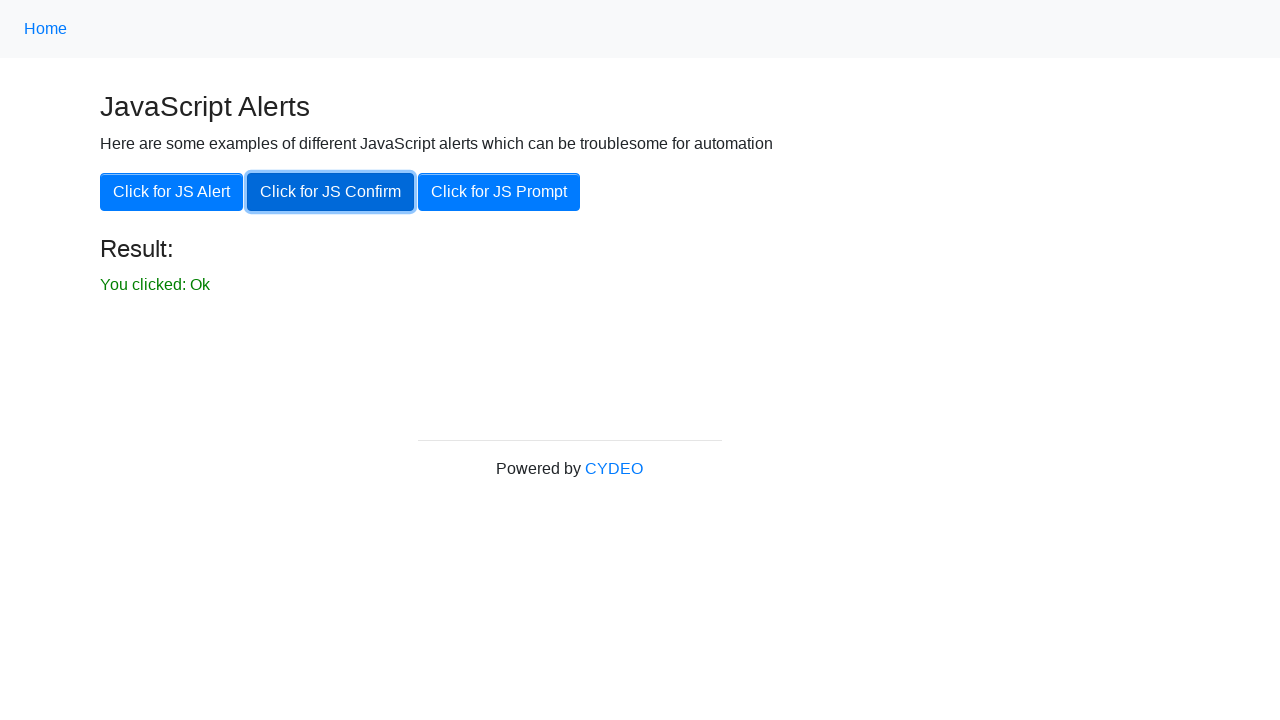